Tests calendar date picker functionality by opening the calendar and selecting a specific date (24th)

Starting URL: https://www.hyrtutorials.com/p/calendar-practice.html

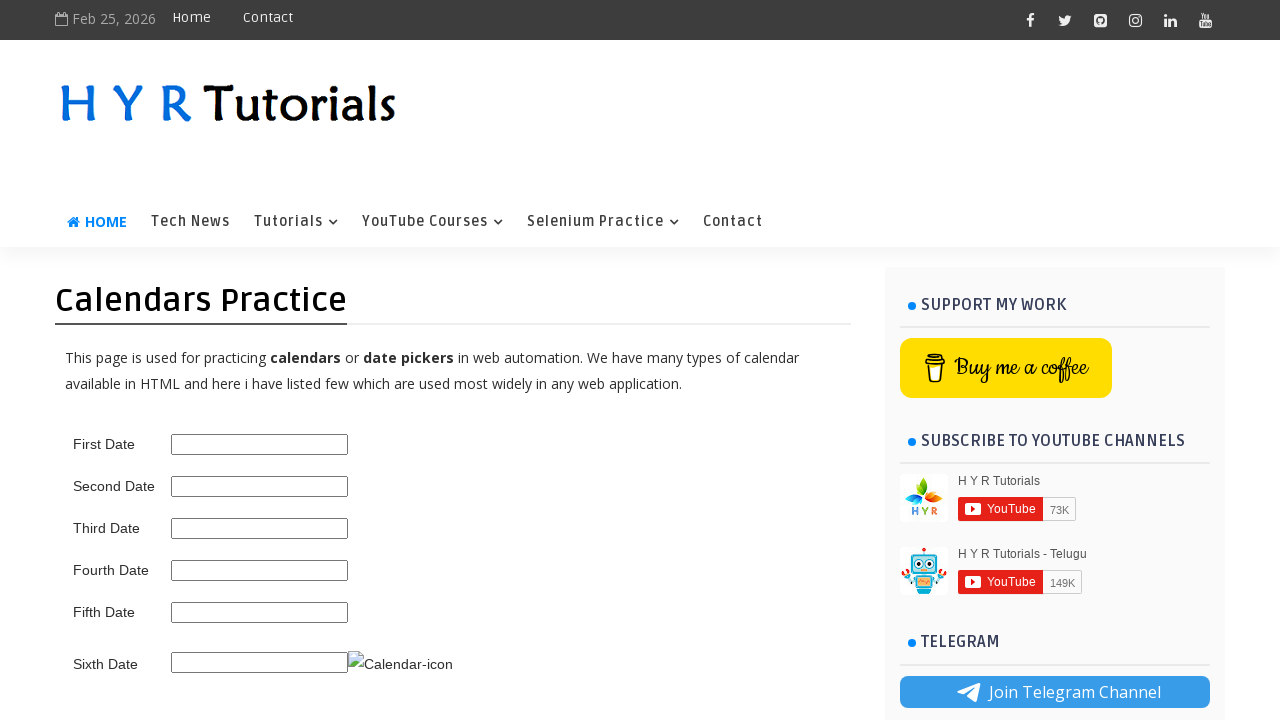

Clicked calendar icon to open date picker at (400, 664) on img[title='Calendar-icon']
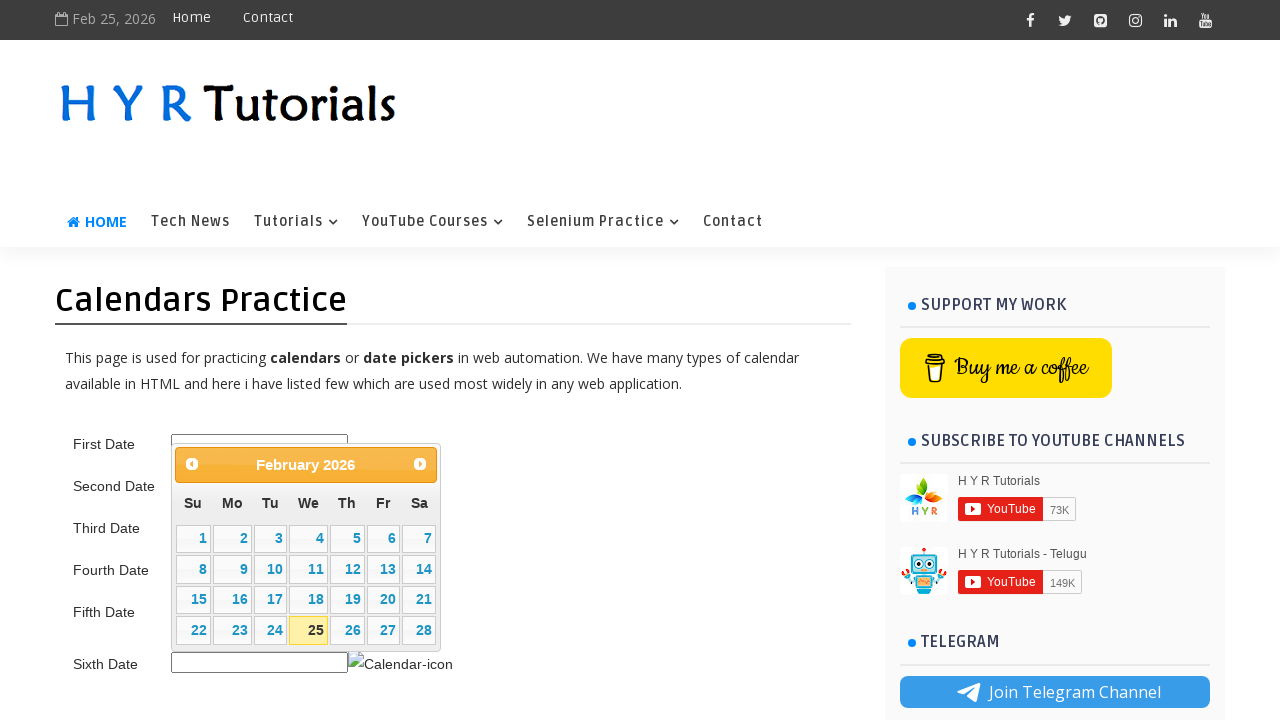

Calendar date picker loaded and became visible
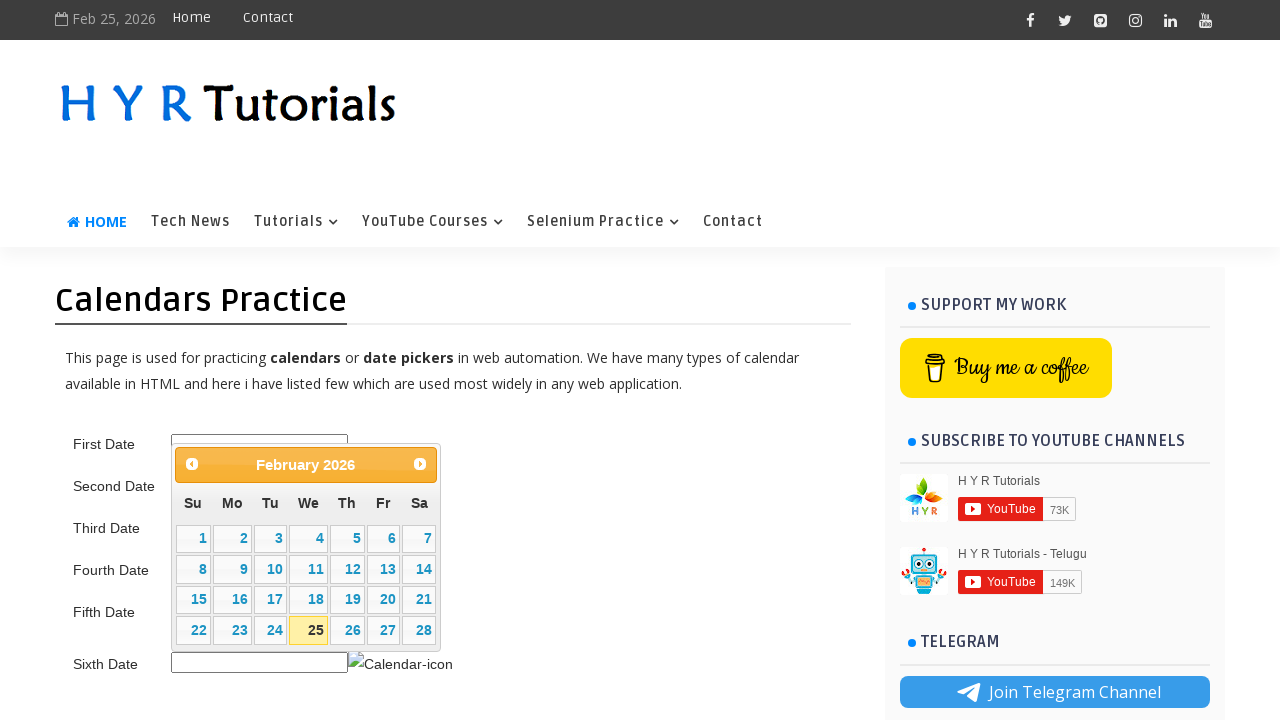

Selected date 24 from the calendar at (270, 630) on table.ui-datepicker-calendar tr td[data-handler='selectDay'] >> nth=23
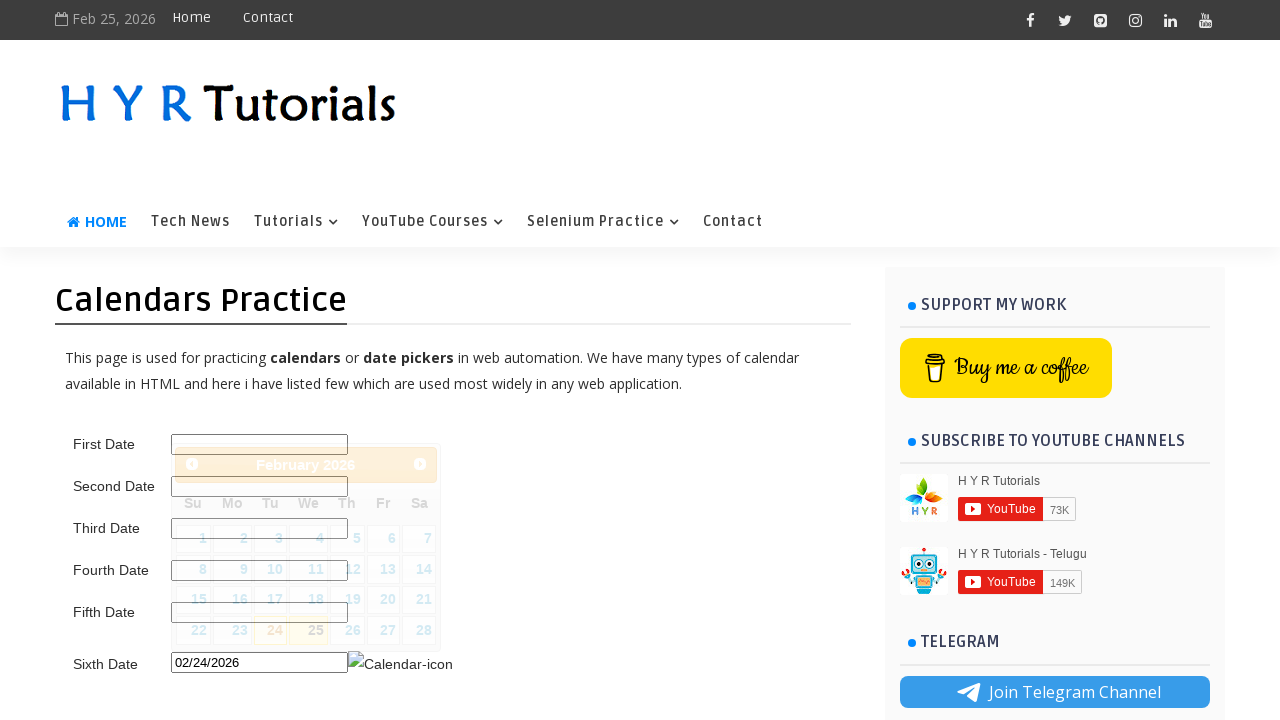

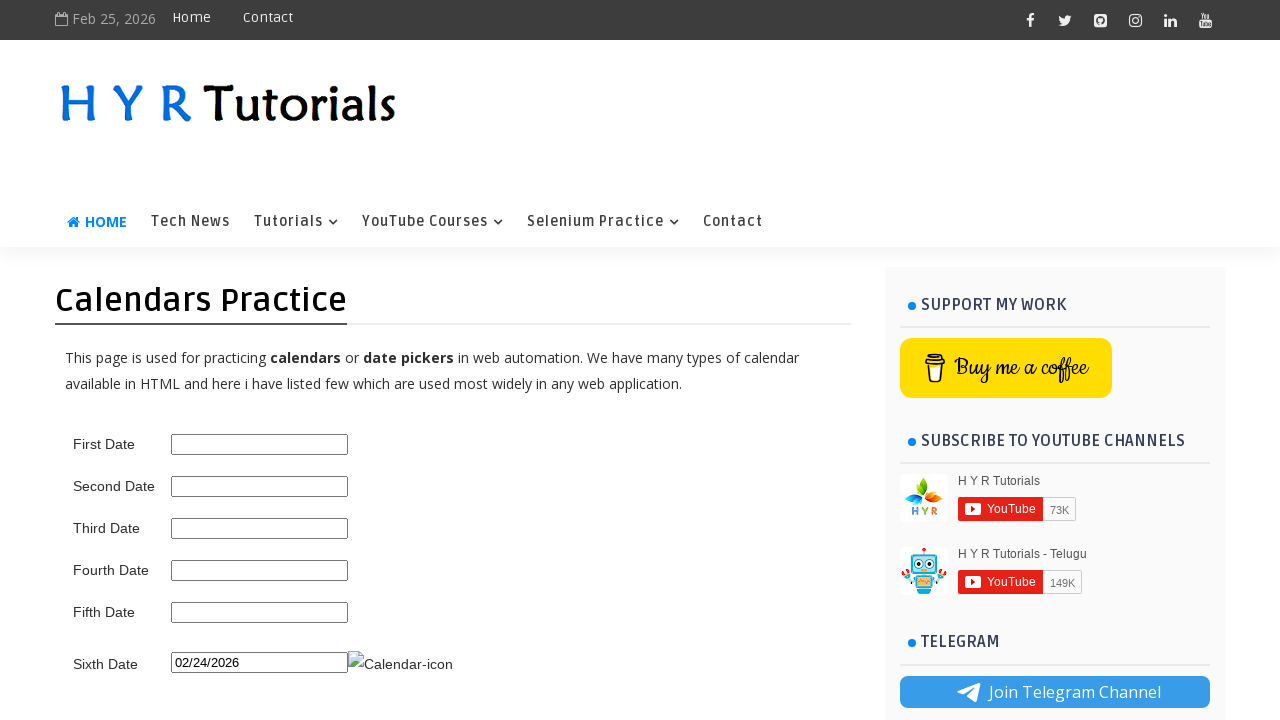